Tests entering a full name into an input field using type method

Starting URL: https://Letcode.in/edit

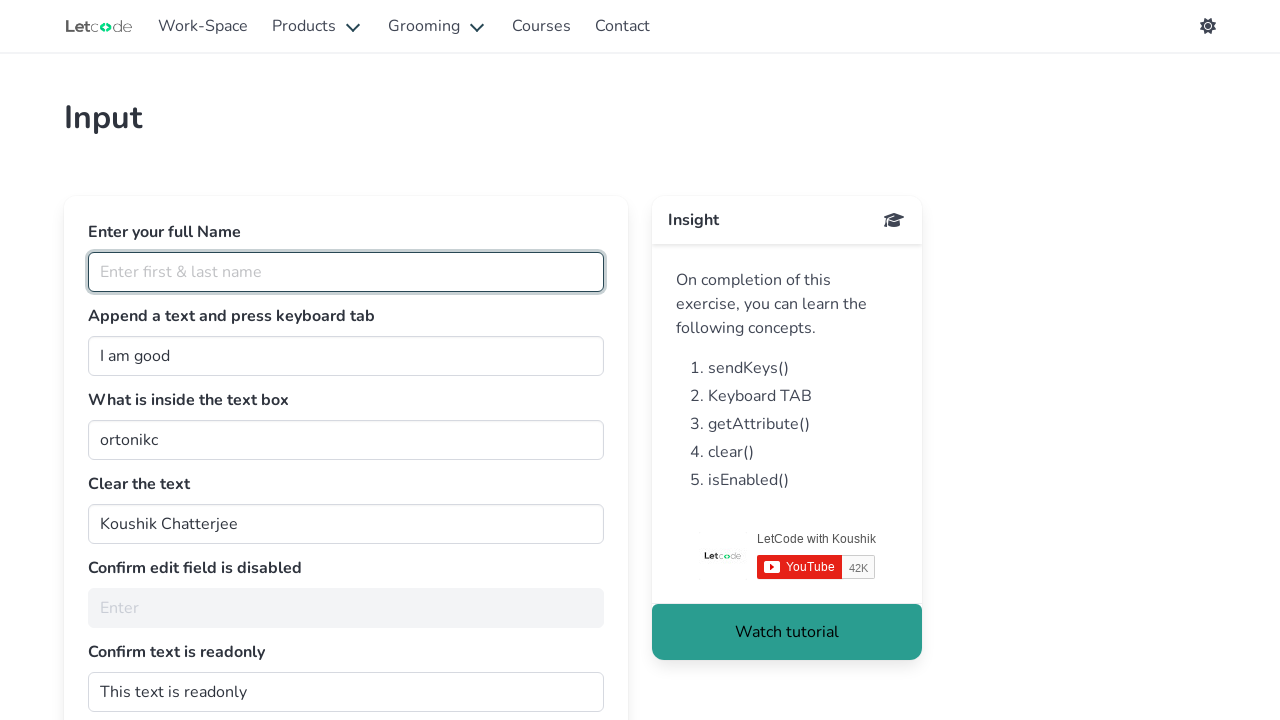

Entered full name 'Tharushi De Silva' into the fullName input field on #fullName
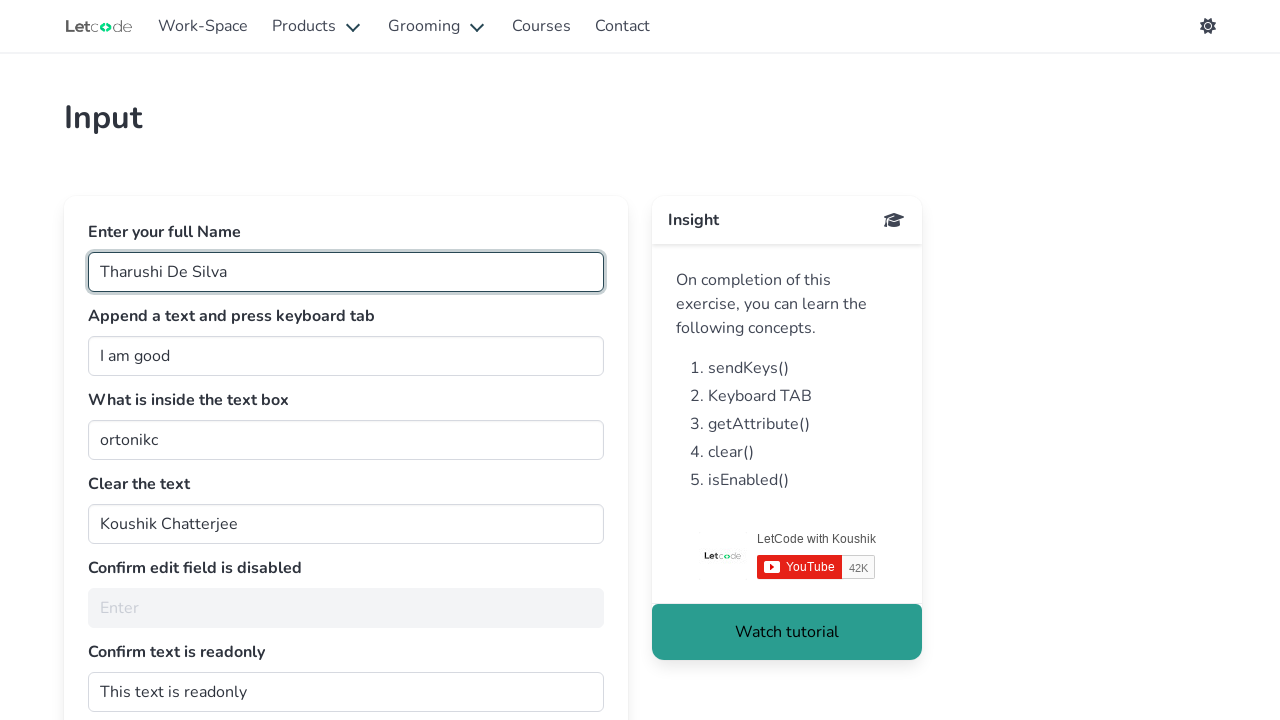

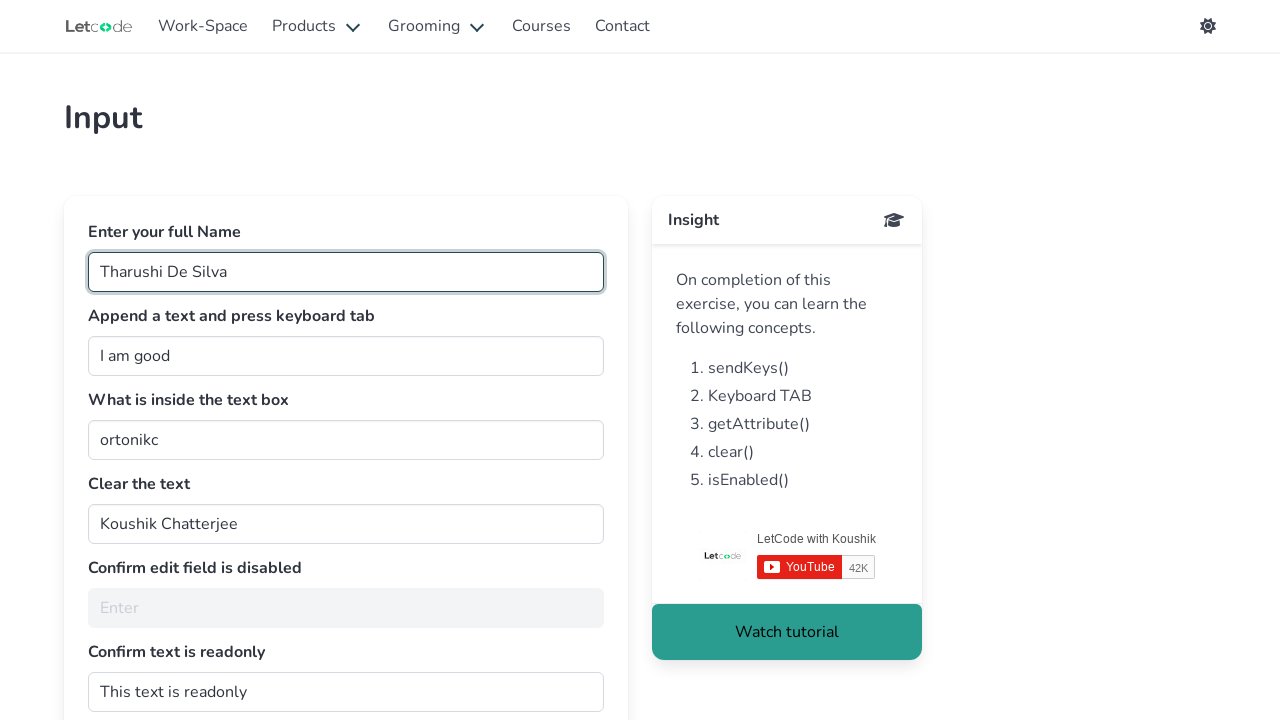